Tests the traffic report search functionality by selecting a motorway (M1) from the dropdown and clicking the search button to display junction traffic data.

Starting URL: https://www.trafficengland.com/traffic-report

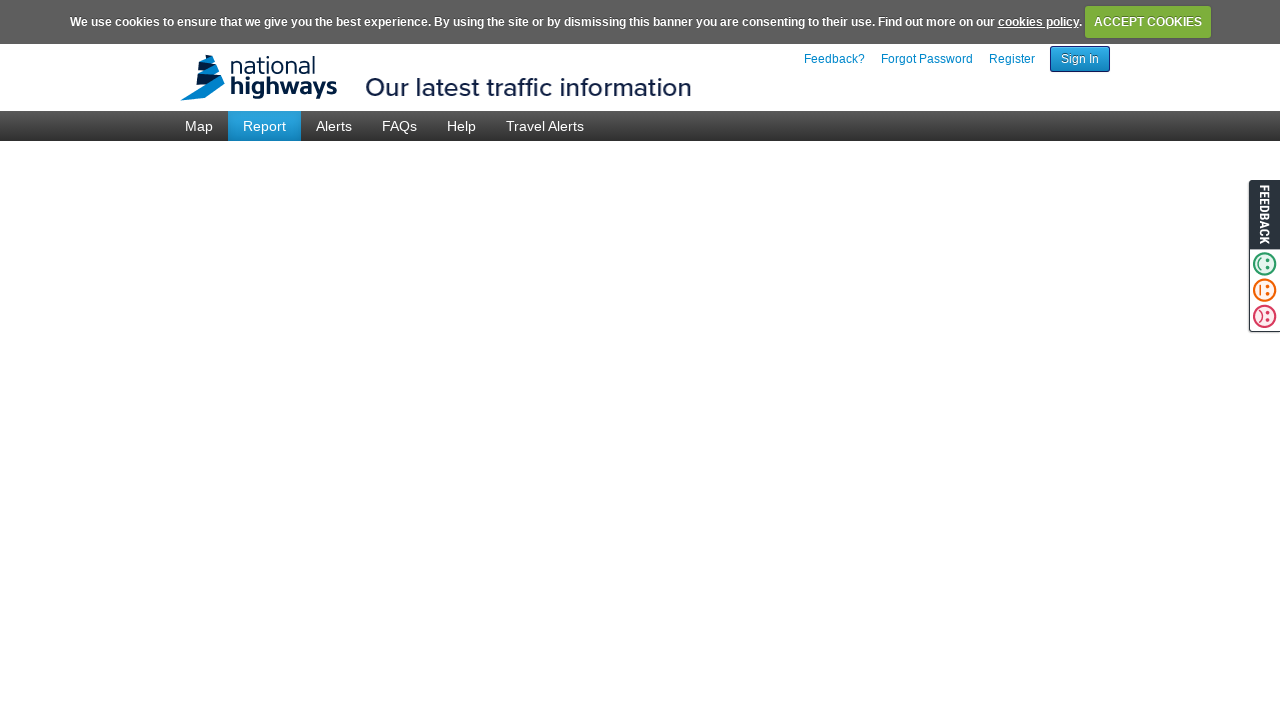

Clicked motorway dropdown to expand it at (316, 221) on .tr-menu-motorway
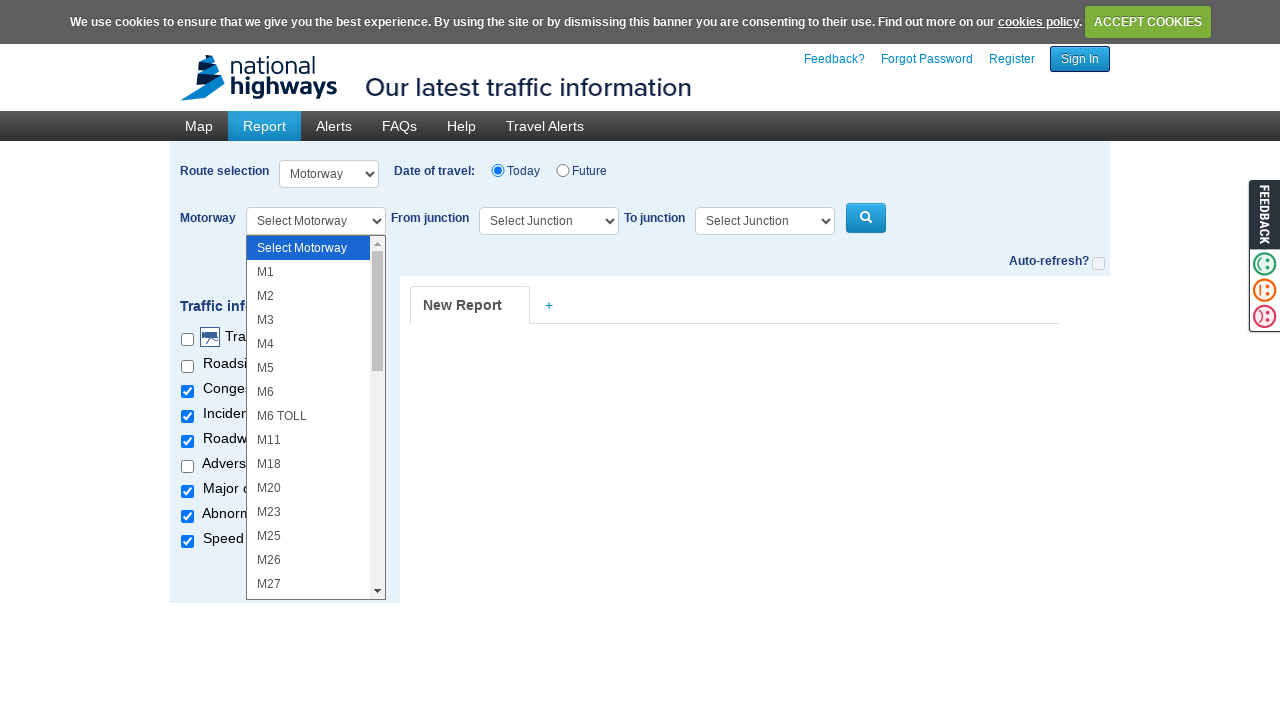

Selected M1 motorway from dropdown on .tr-menu-motorway
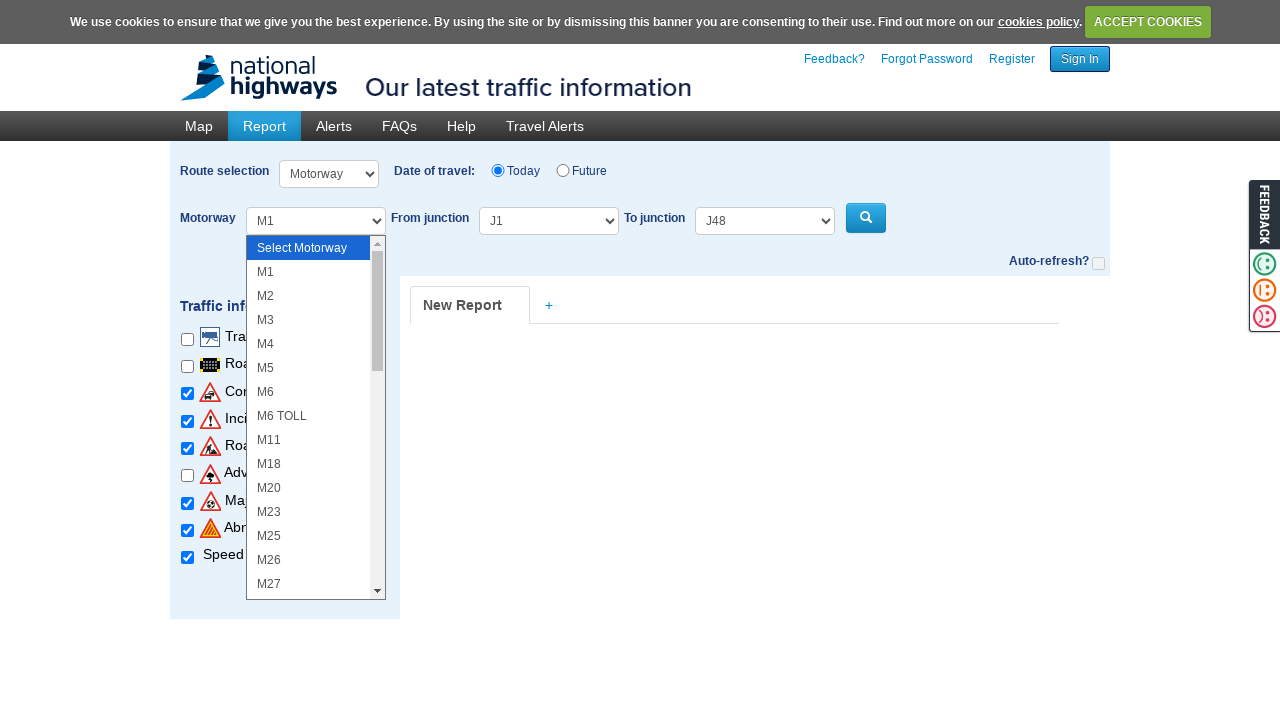

Clicked search button to retrieve M1 traffic data at (866, 218) on .tr-menu-motorway-search
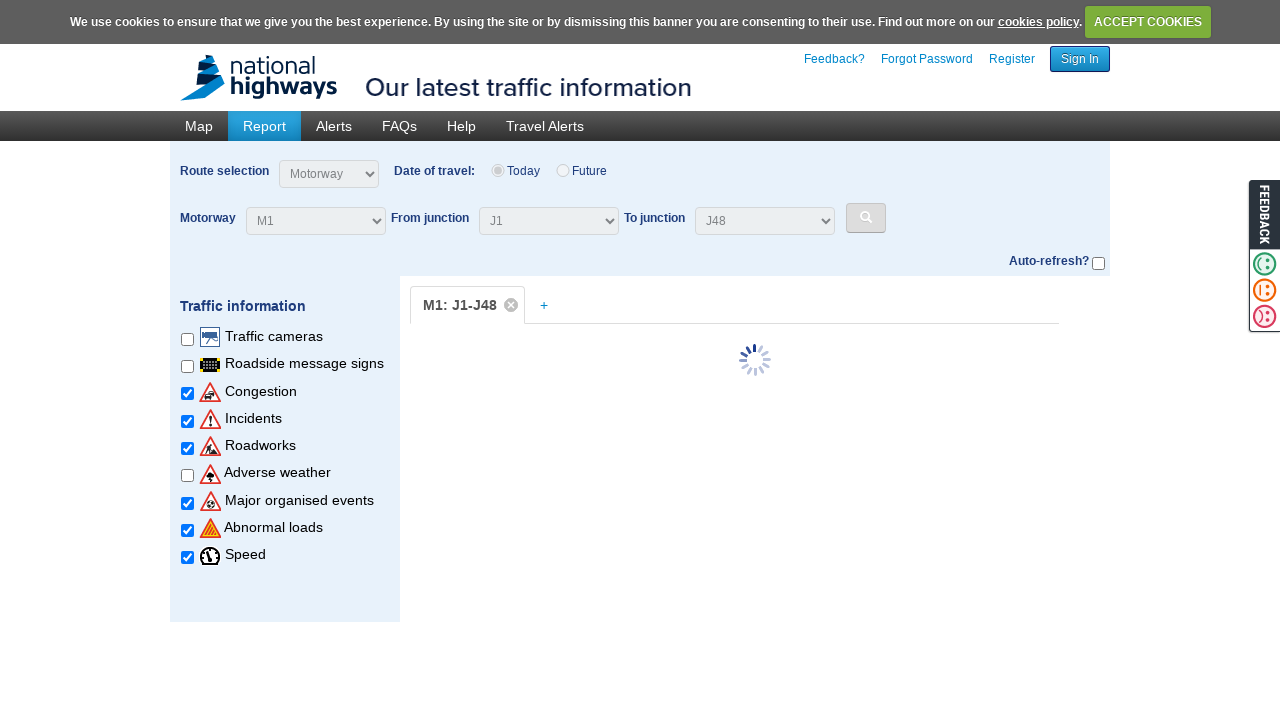

Junction traffic data loaded successfully
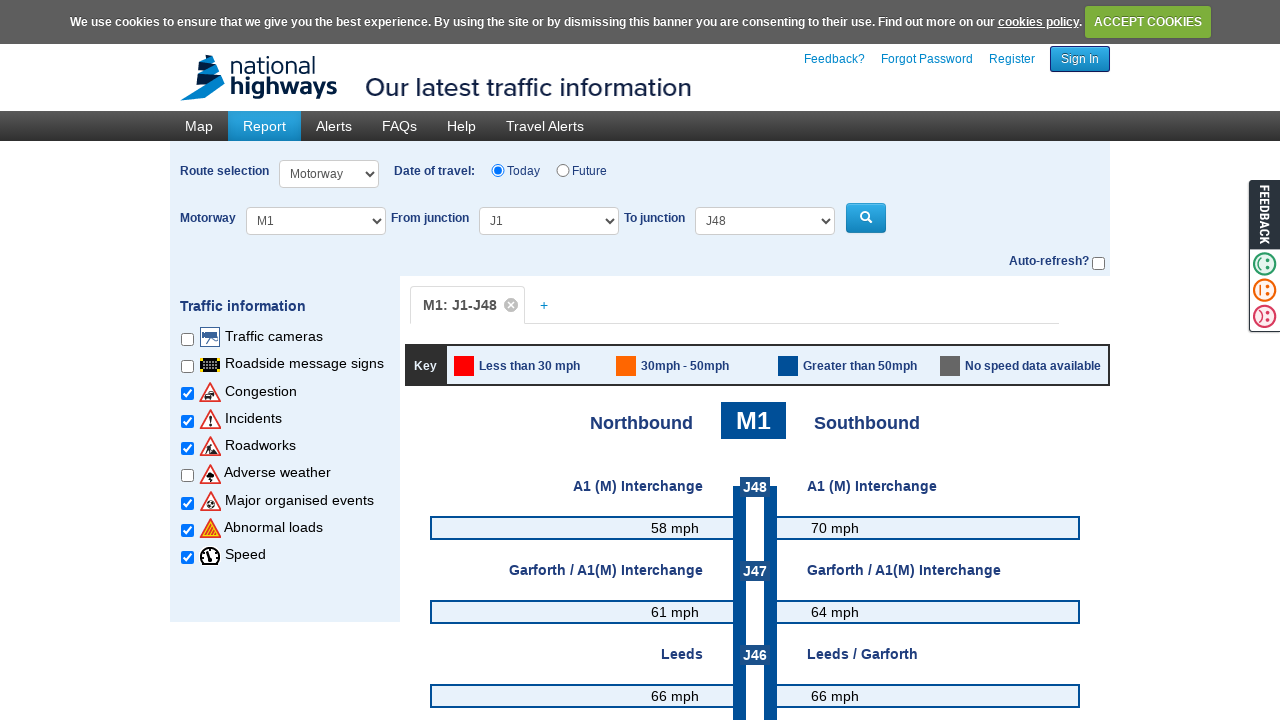

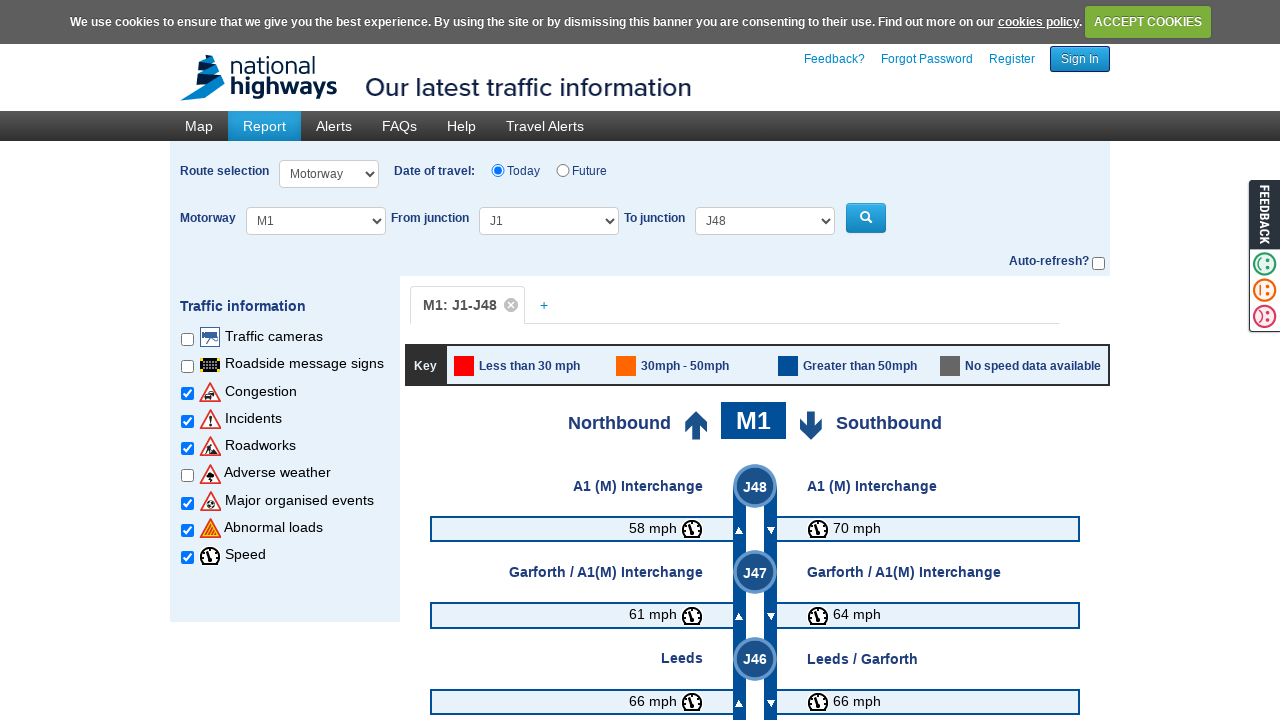